Tests the simple link functionality by clicking a link that opens in a new tab and verifying the URL of the new tab

Starting URL: https://demoqa.com/

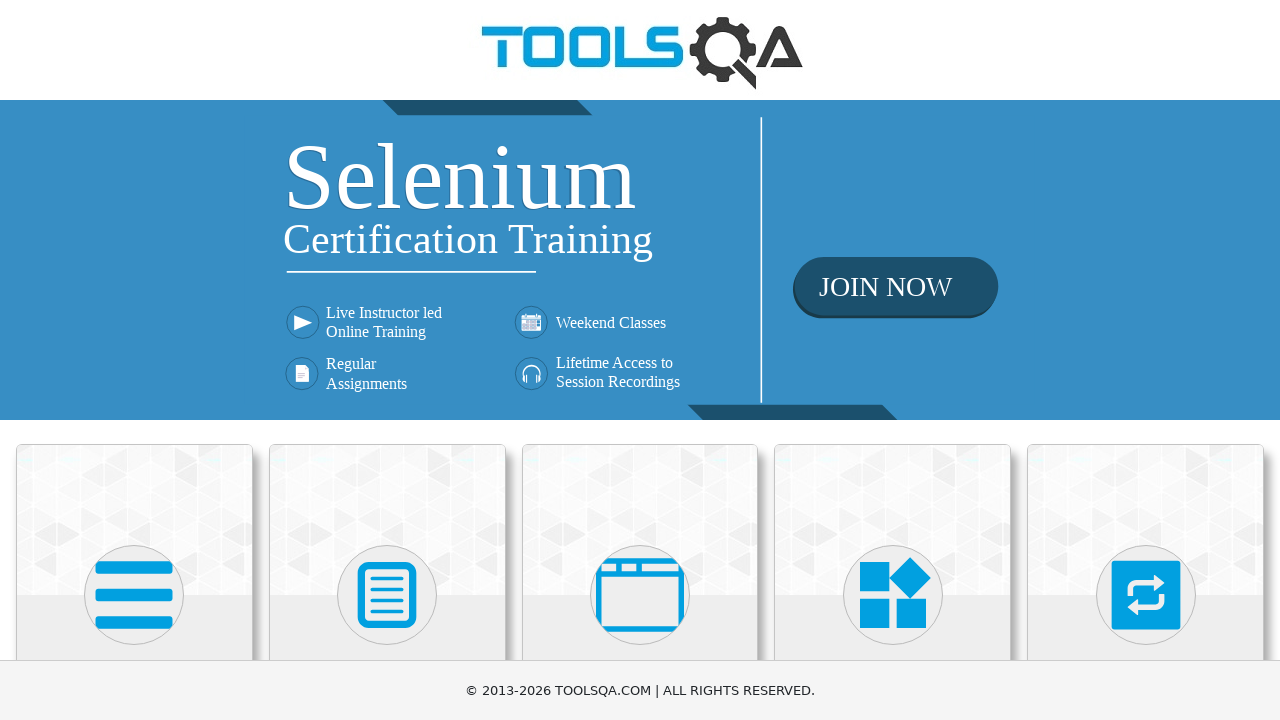

Clicked on Elements card at (134, 360) on div.card-body:has-text('Elements')
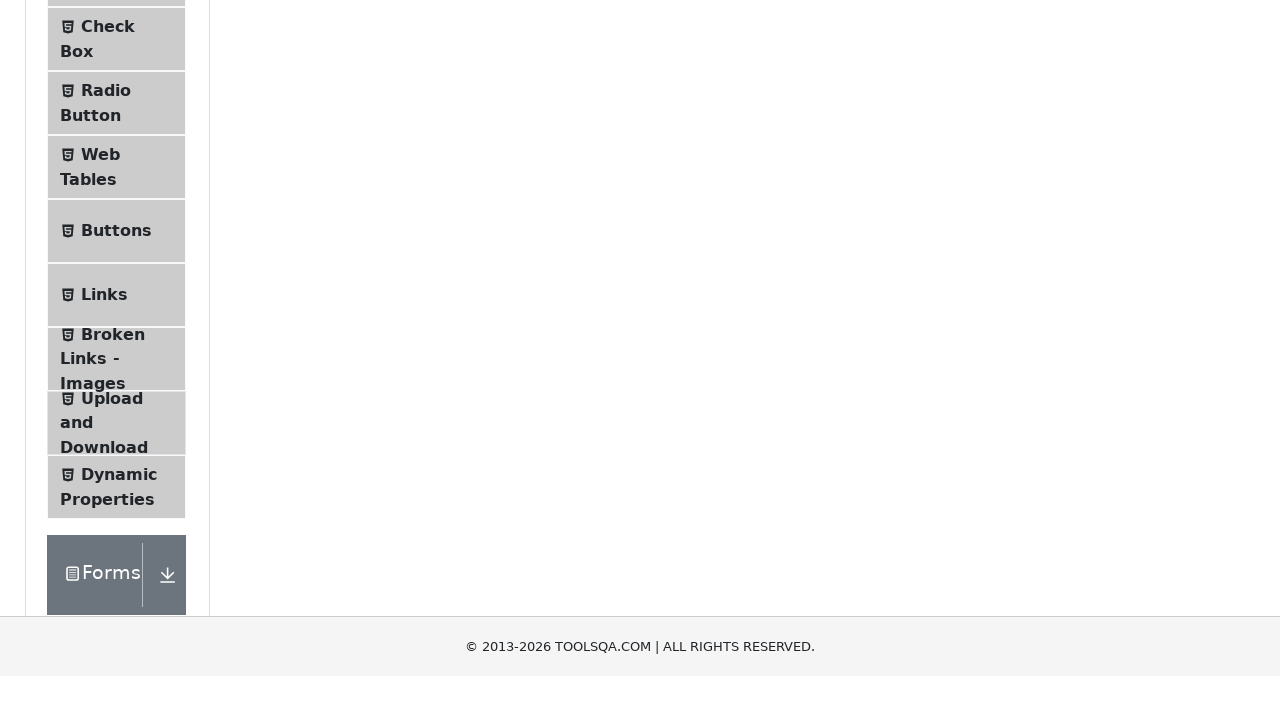

Clicked on Links menu item in the sidebar at (104, 581) on span.text:has-text('Links')
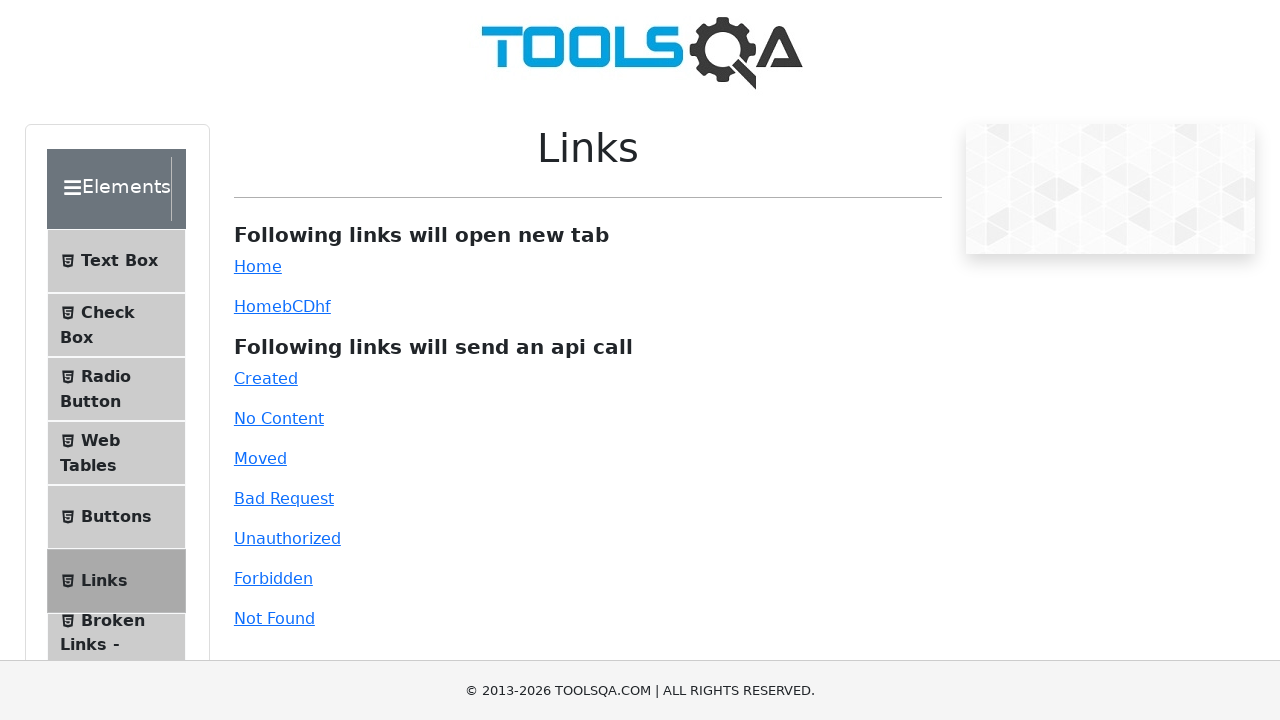

Clicked on simple link which opens in new tab at (258, 266) on #simpleLink
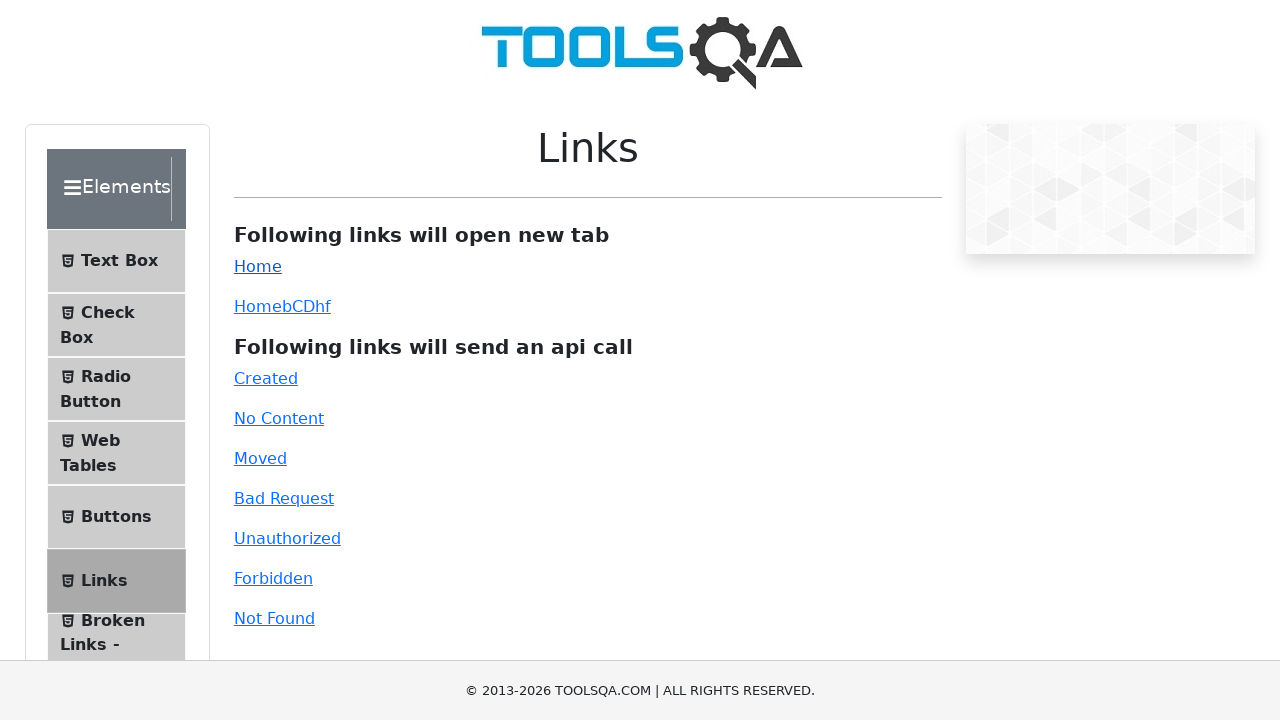

Retrieved new page object from context
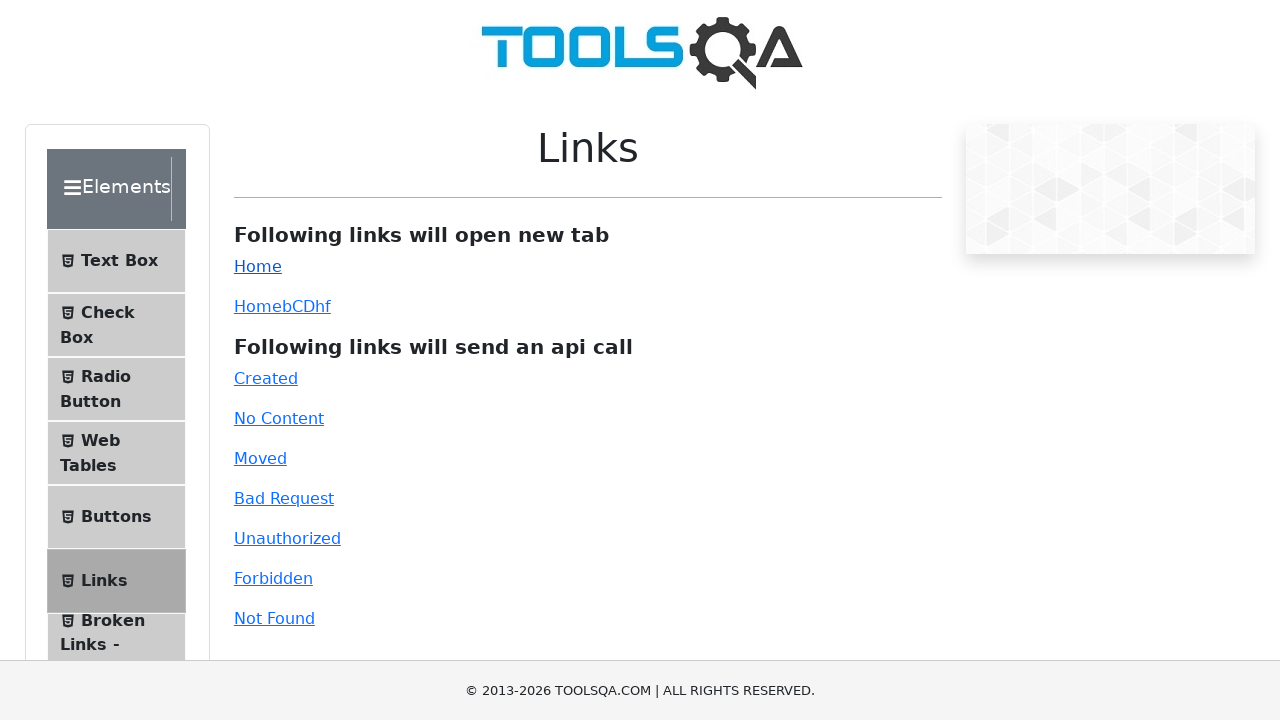

New page loaded successfully
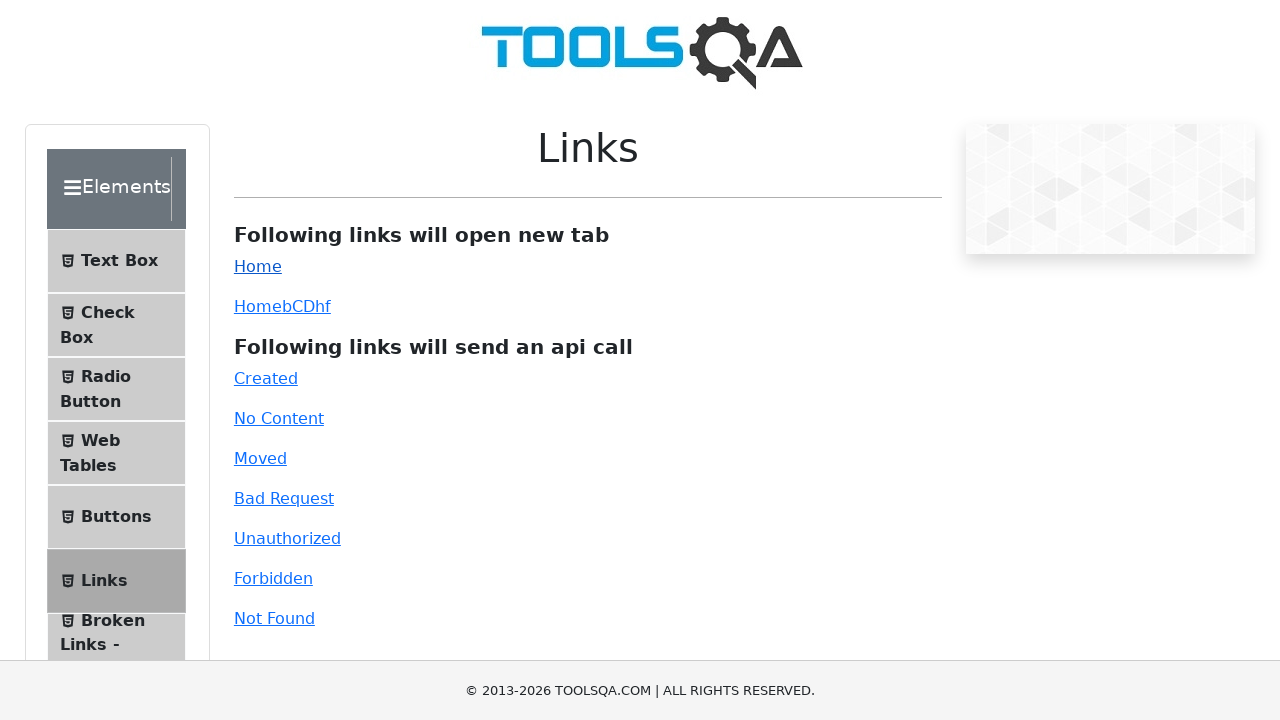

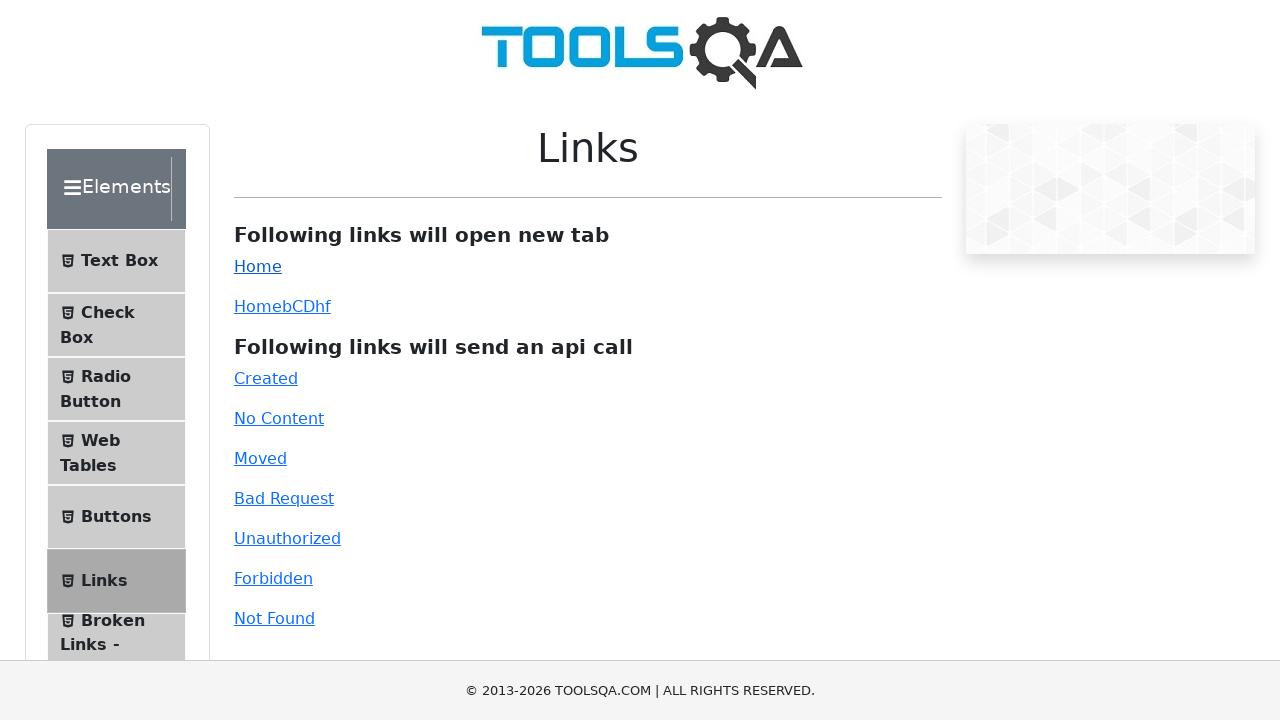